Navigates to 360 Search (Chinese search engine) and verifies that the page title contains the expected text "360搜索"

Starting URL: http://www.so.com

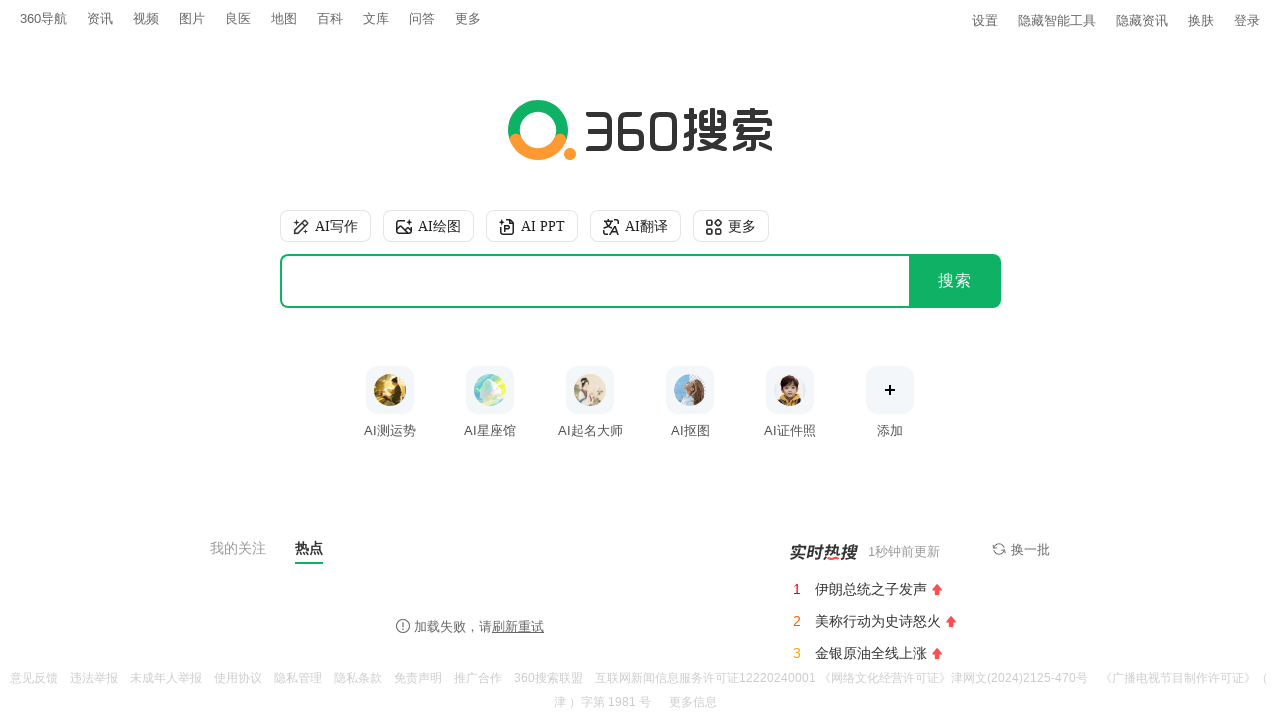

Navigated to 360 Search (http://www.so.com)
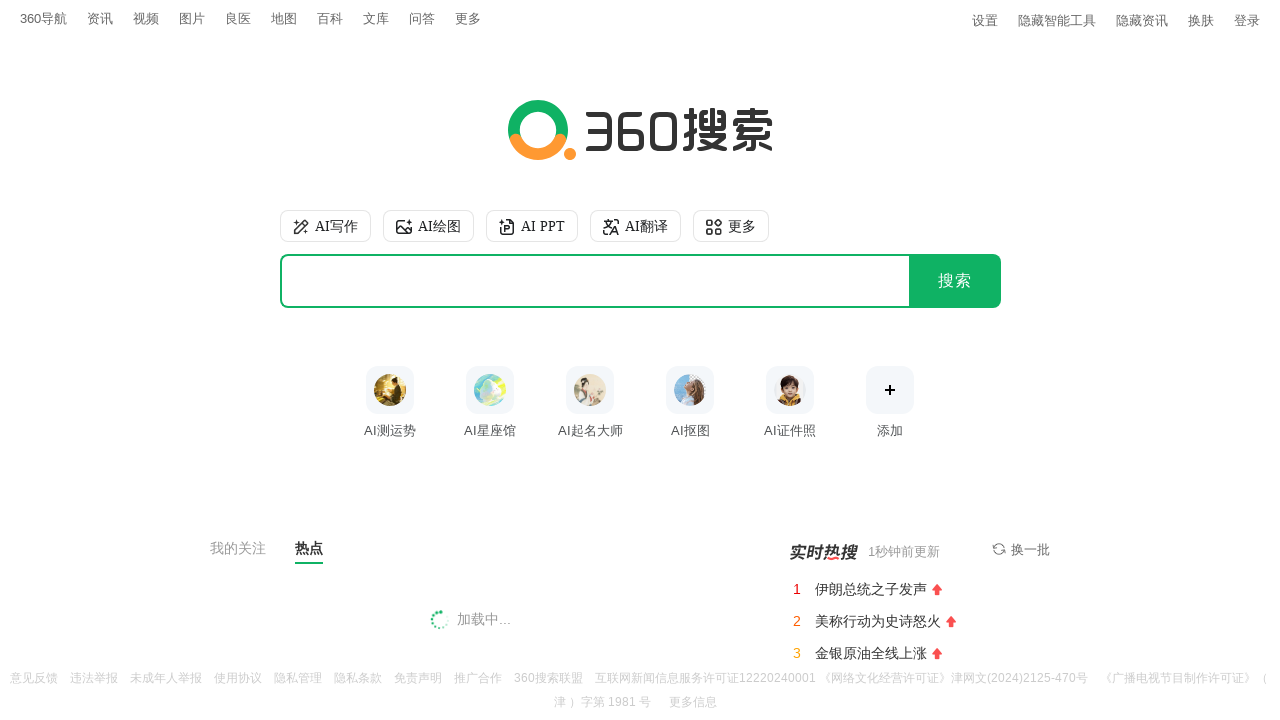

Waited for page to reach domcontentloaded state
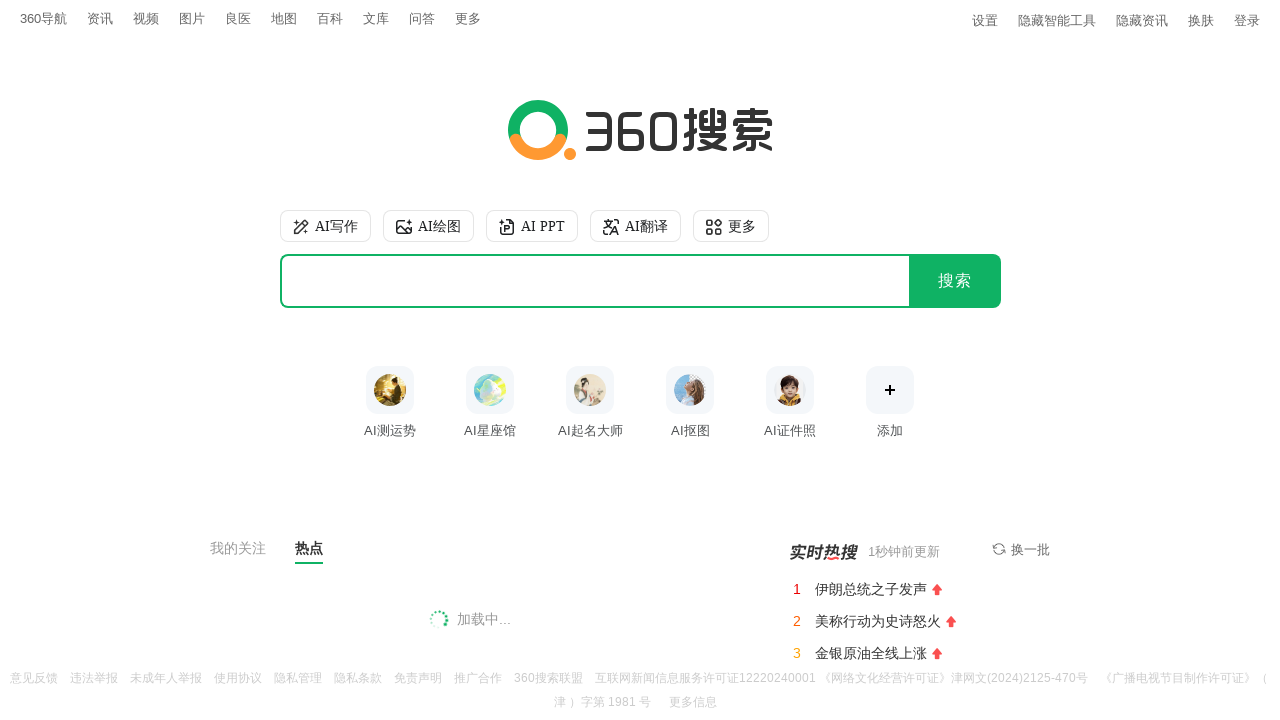

Verified page title contains '360搜索'
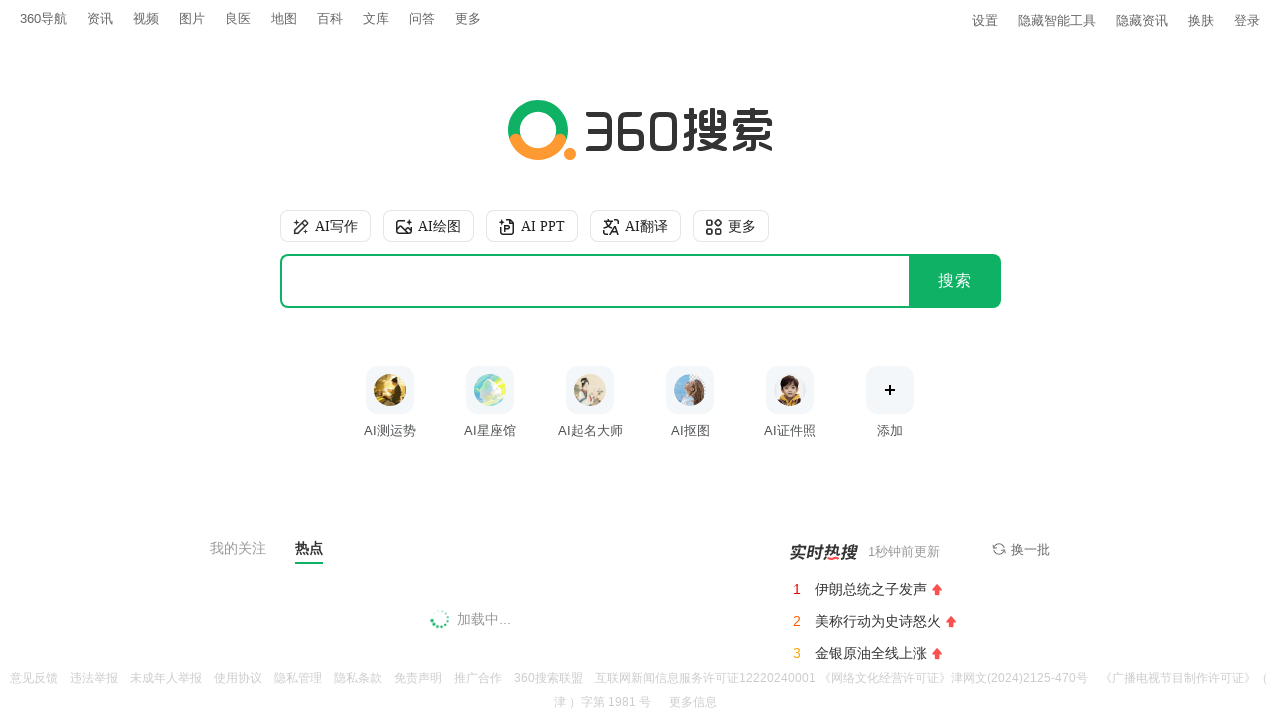

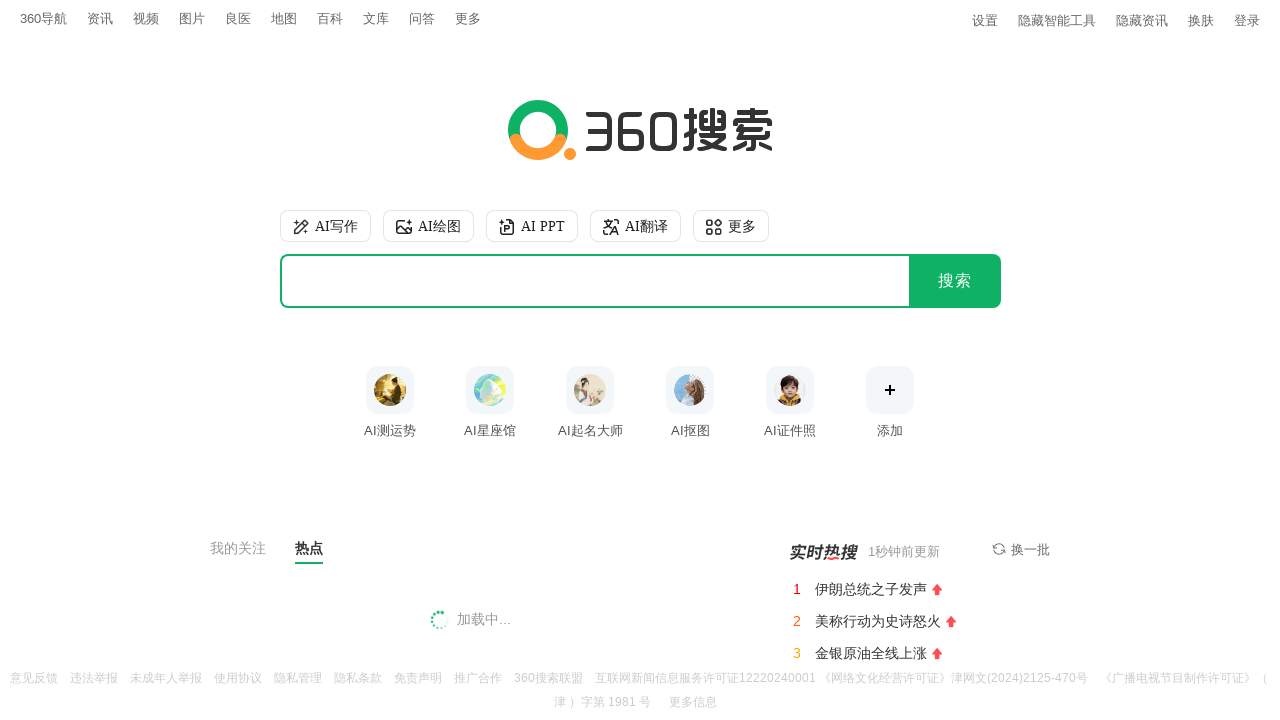